Navigates to the Cards documentation page and verifies the h1 heading text

Starting URL: https://flowbite-svelte.com/docs/components/card

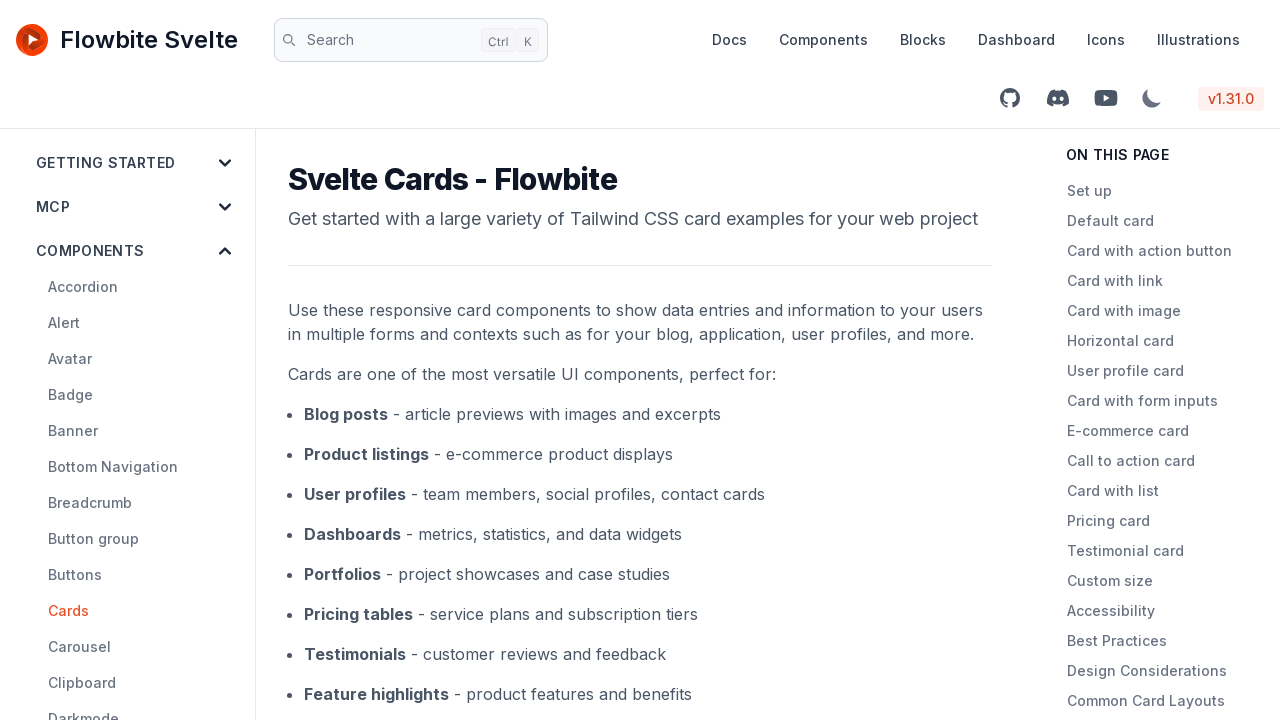

Navigated to Cards documentation page
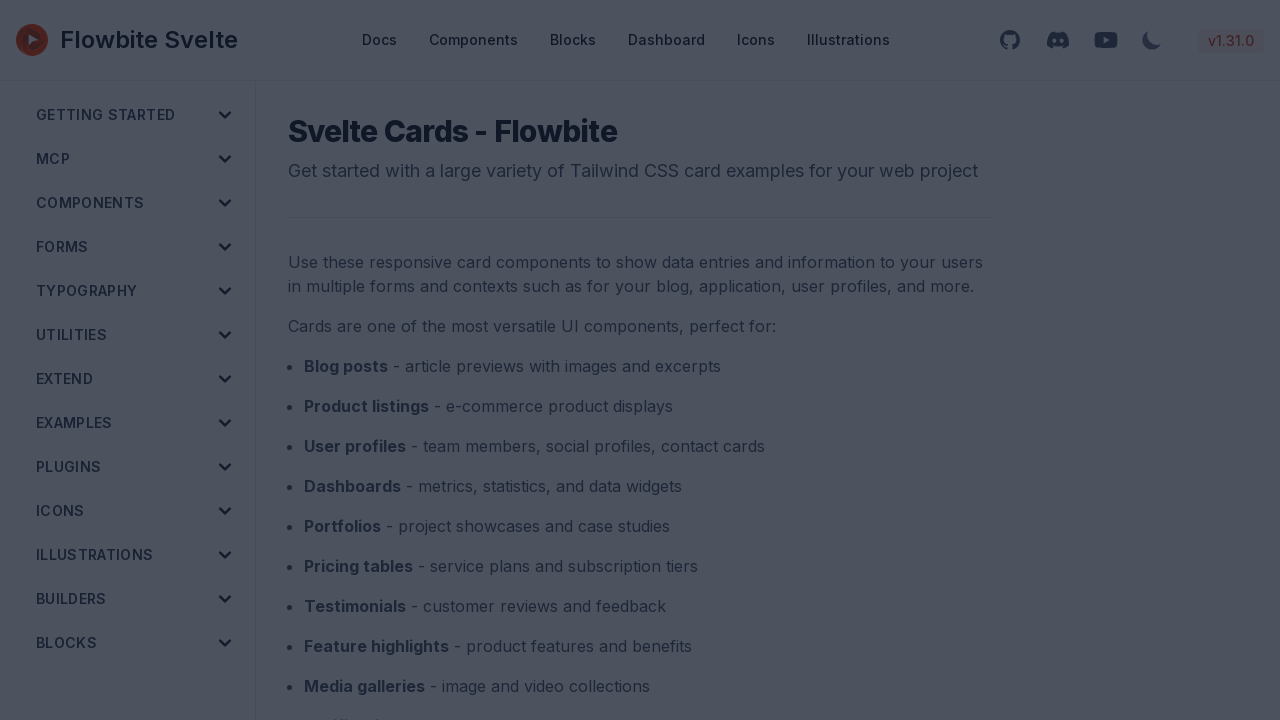

Waited for h1 heading to load
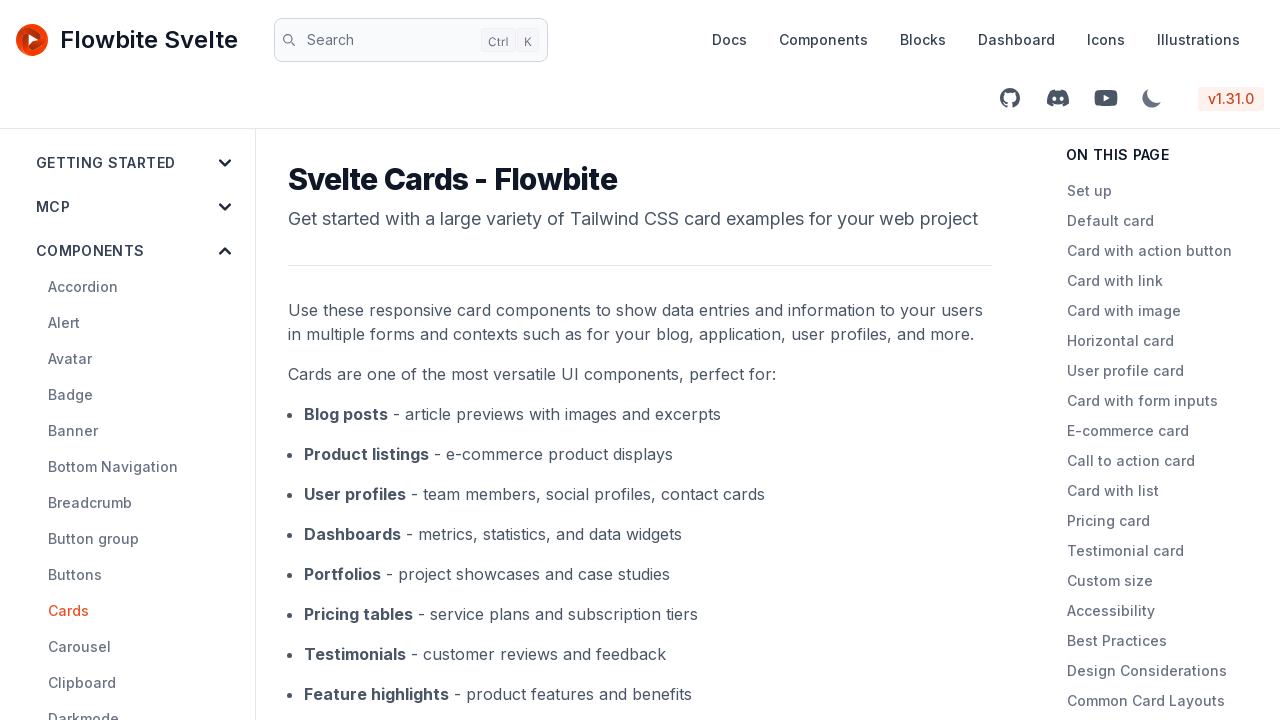

Verified h1 heading is visible
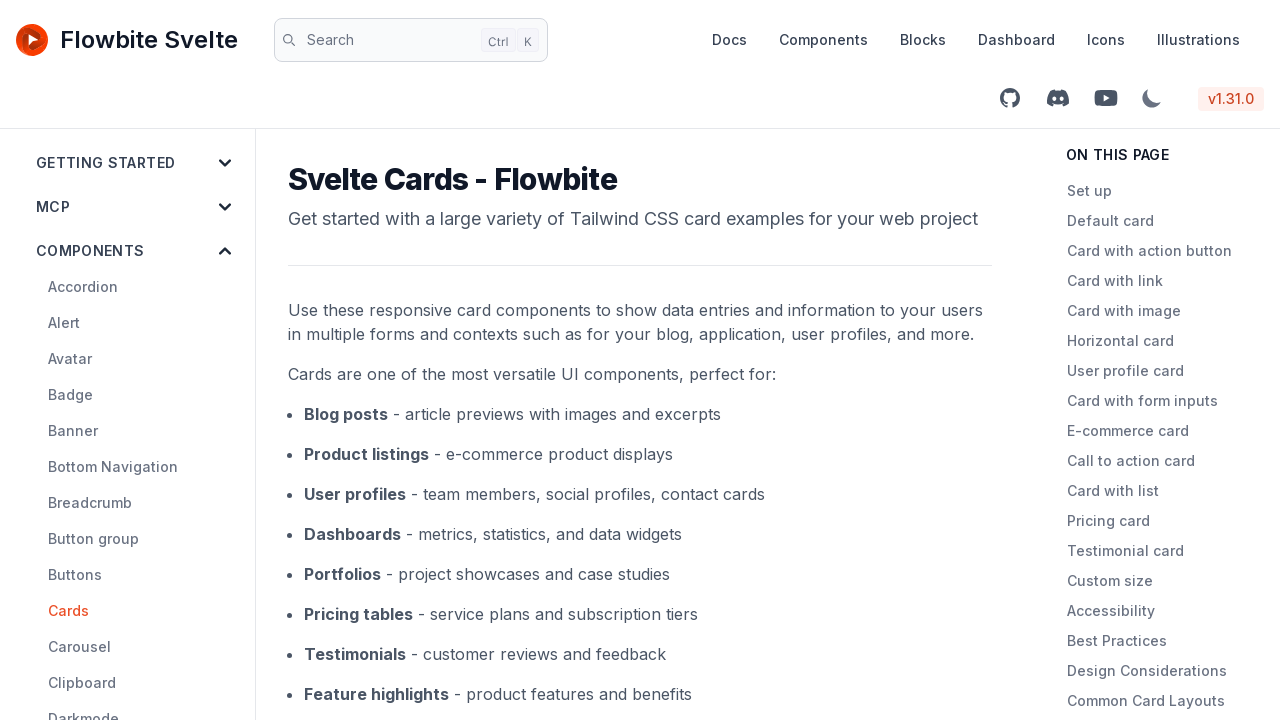

Retrieved h1 text content: 'Svelte Cards - Flowbite'
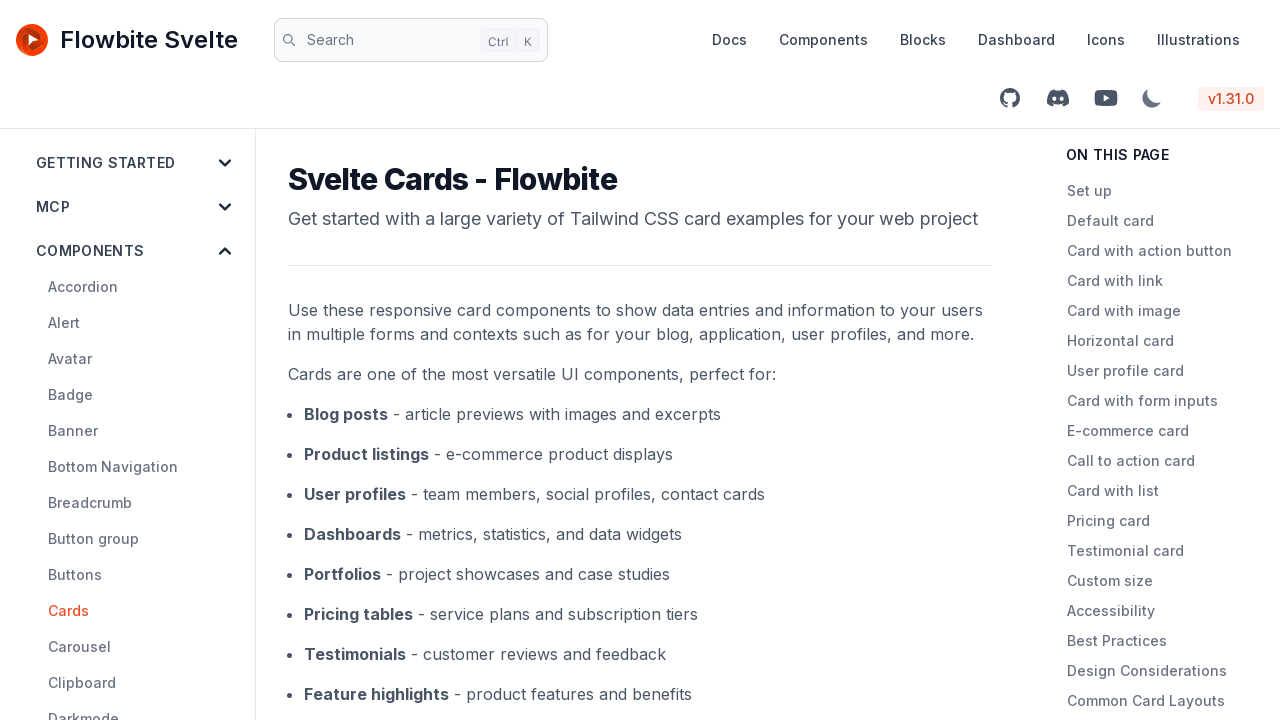

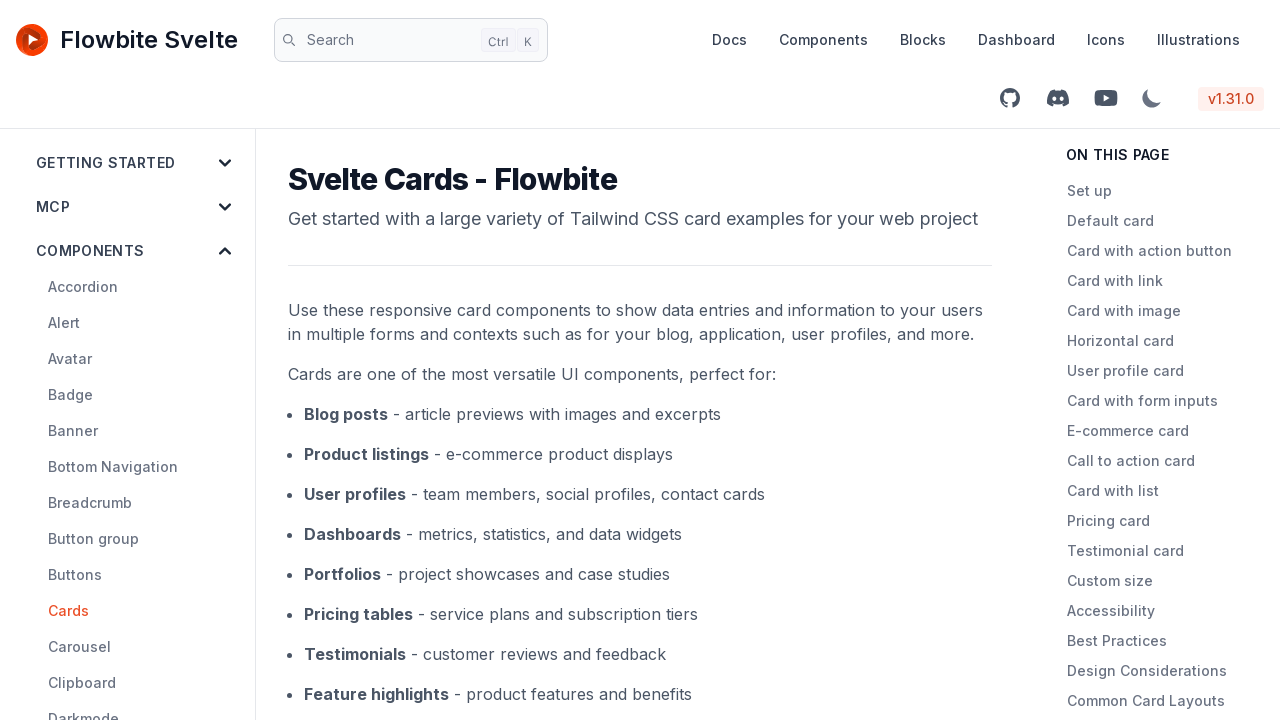